Tests nested frames navigation by switching between top frame and middle frame to access content

Starting URL: https://the-internet.herokuapp.com/

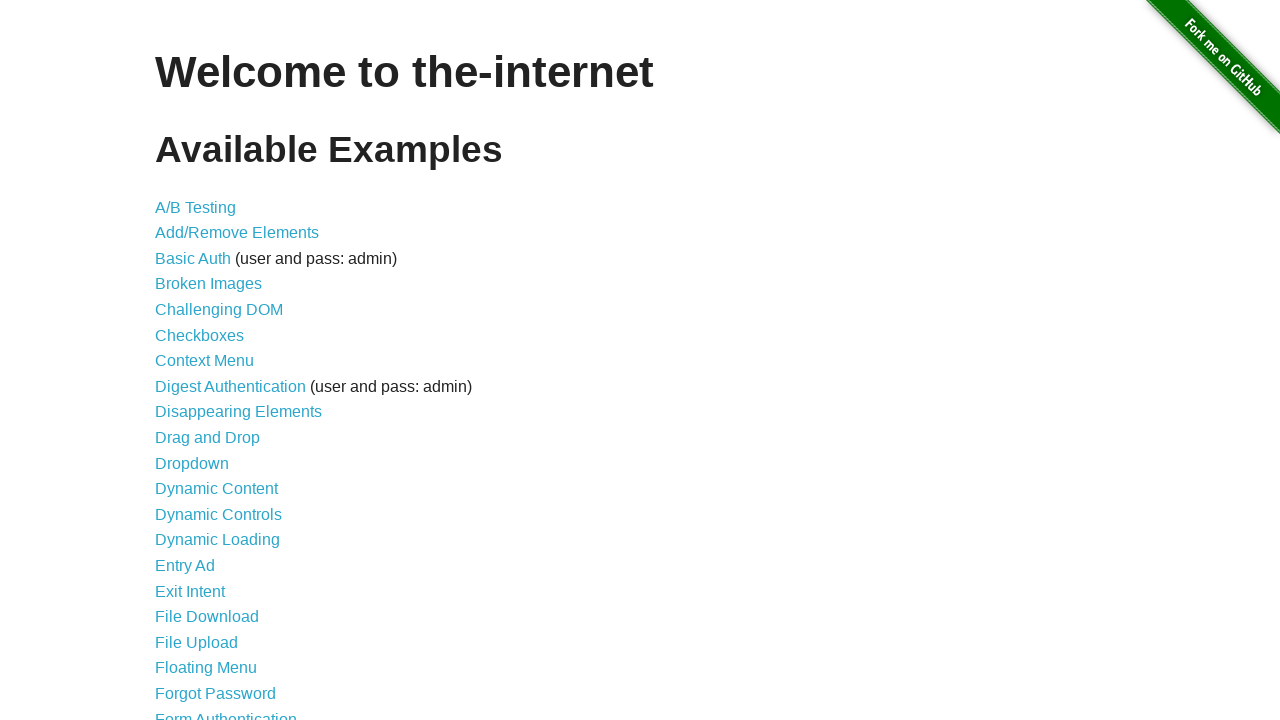

Clicked on nested frames link at (210, 395) on a[href='/nested_frames']
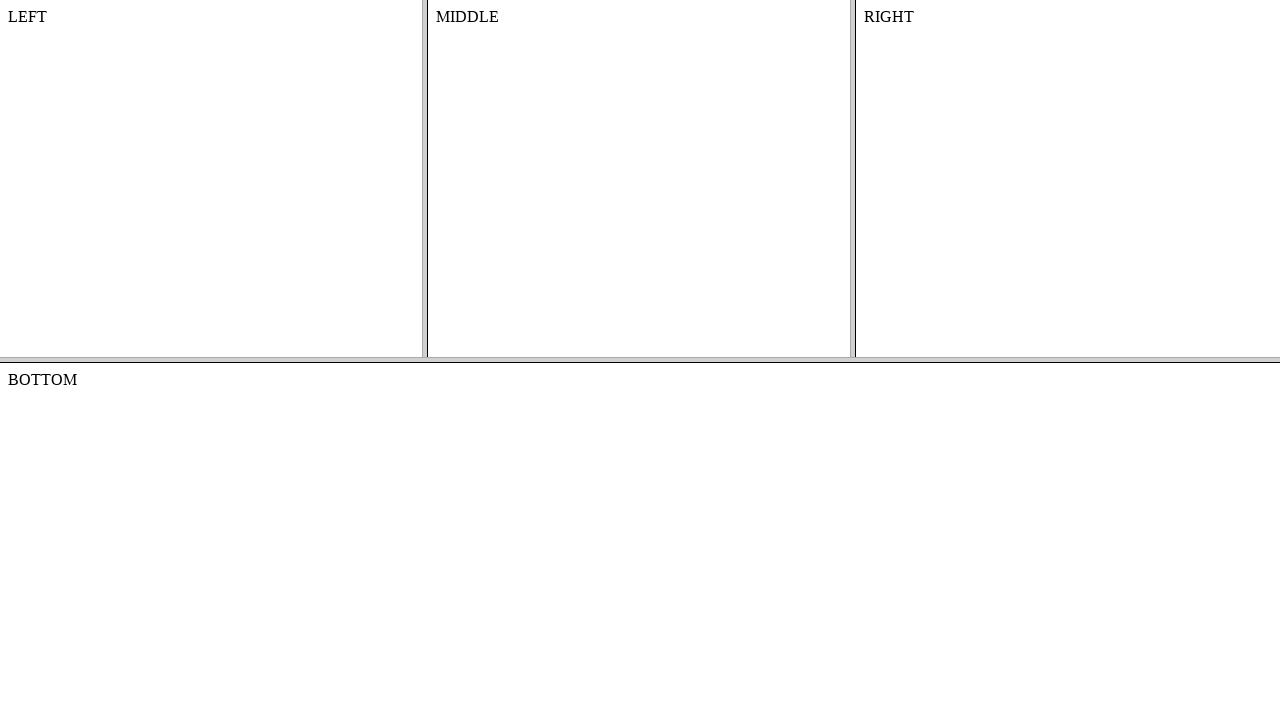

Located and switched to top frame
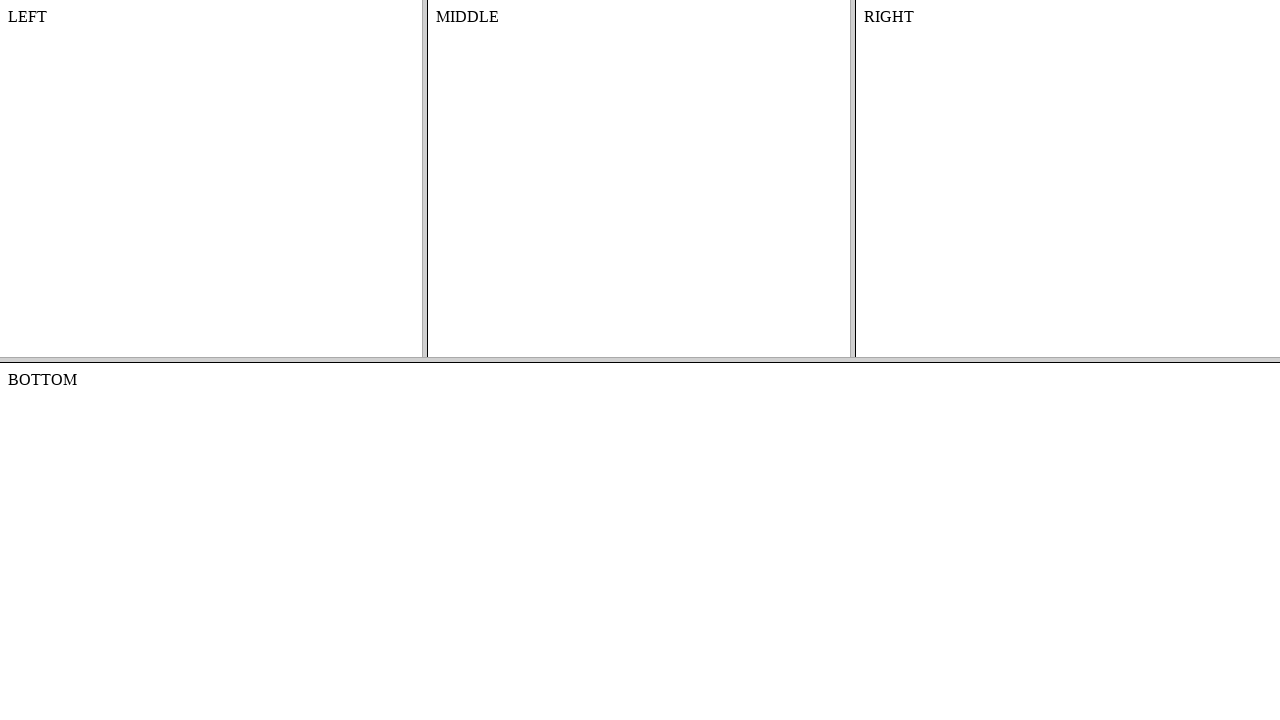

Located middle frame within top frame
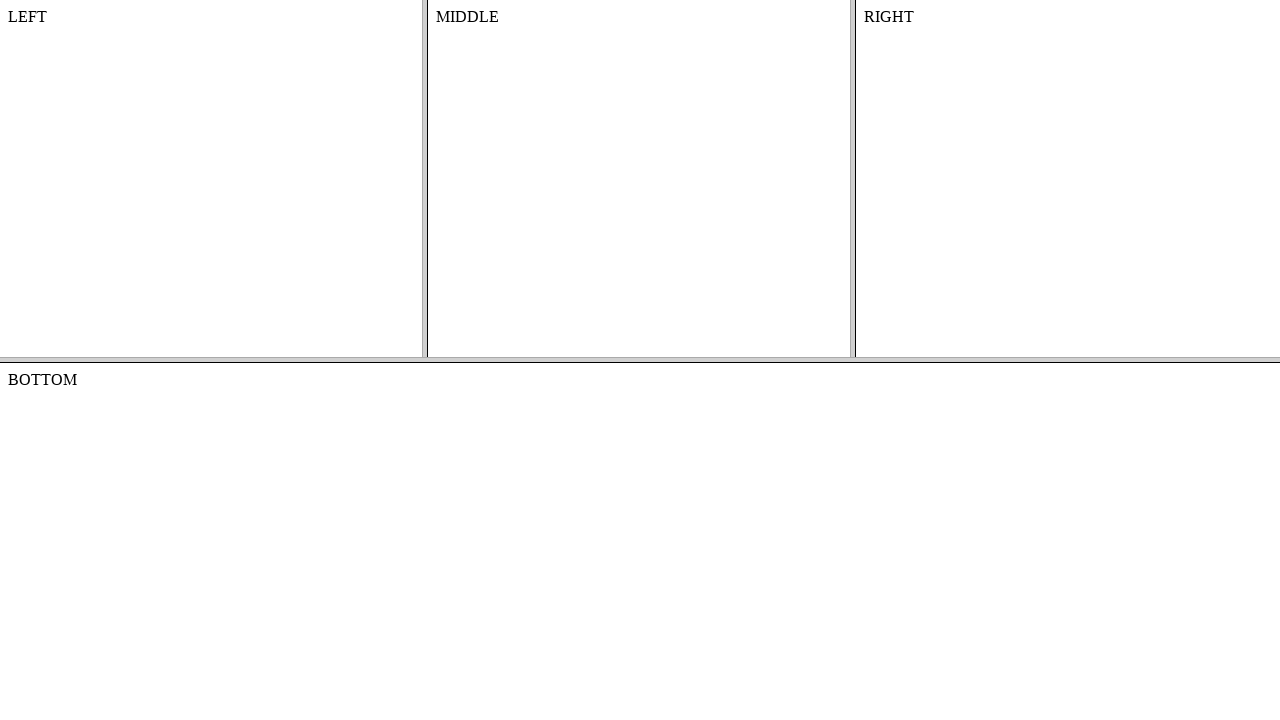

Content element in middle frame loaded successfully
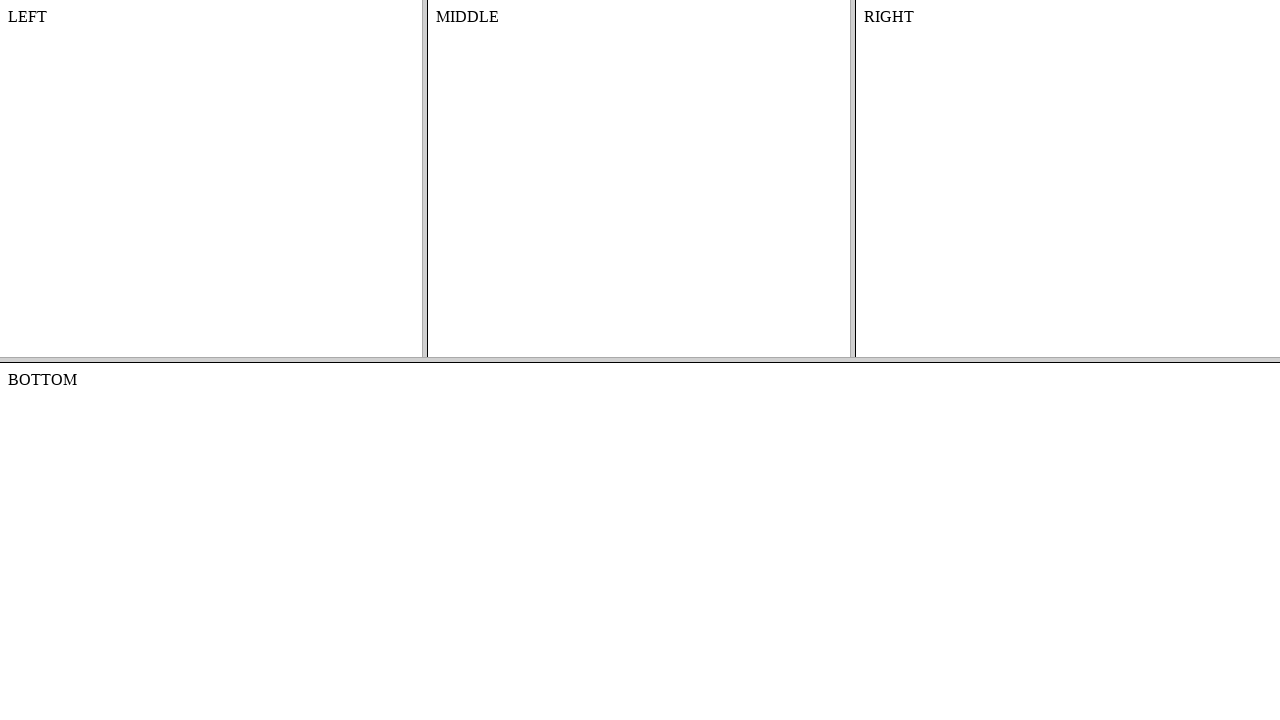

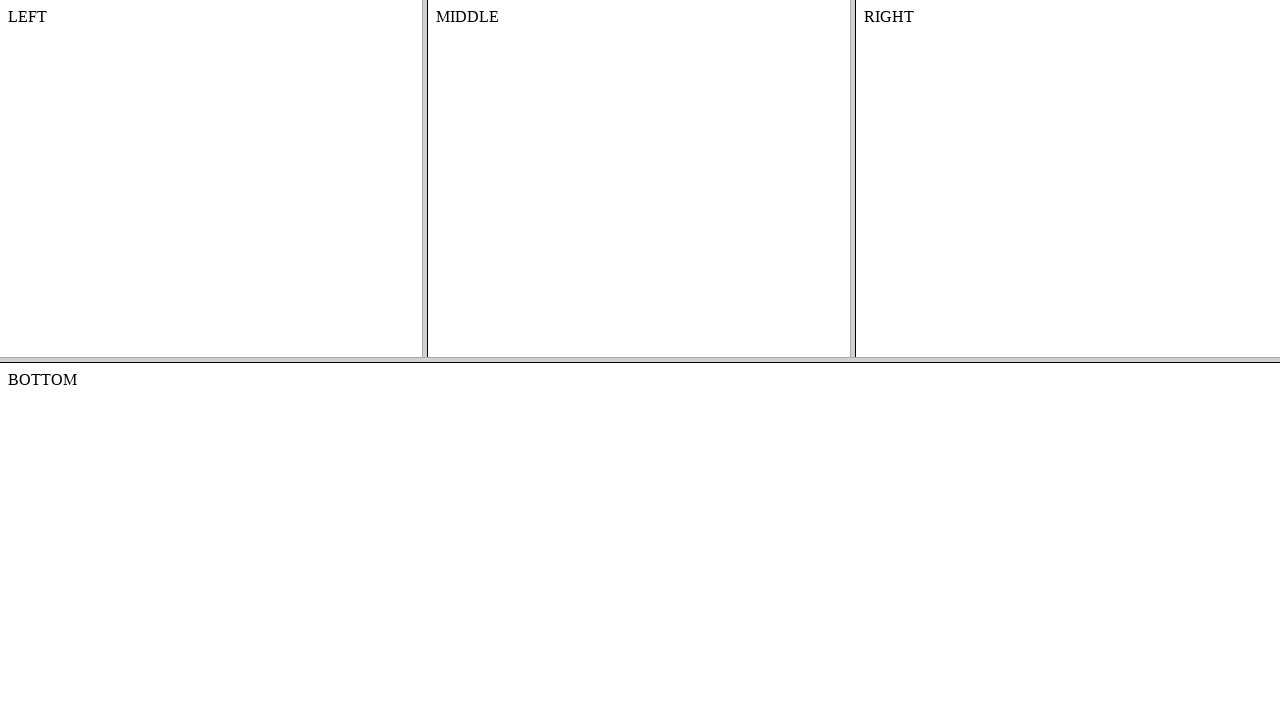